Tests a registration form by filling in first name, last name, and email fields, then submitting and verifying the success message.

Starting URL: http://suninjuly.github.io/registration1.html

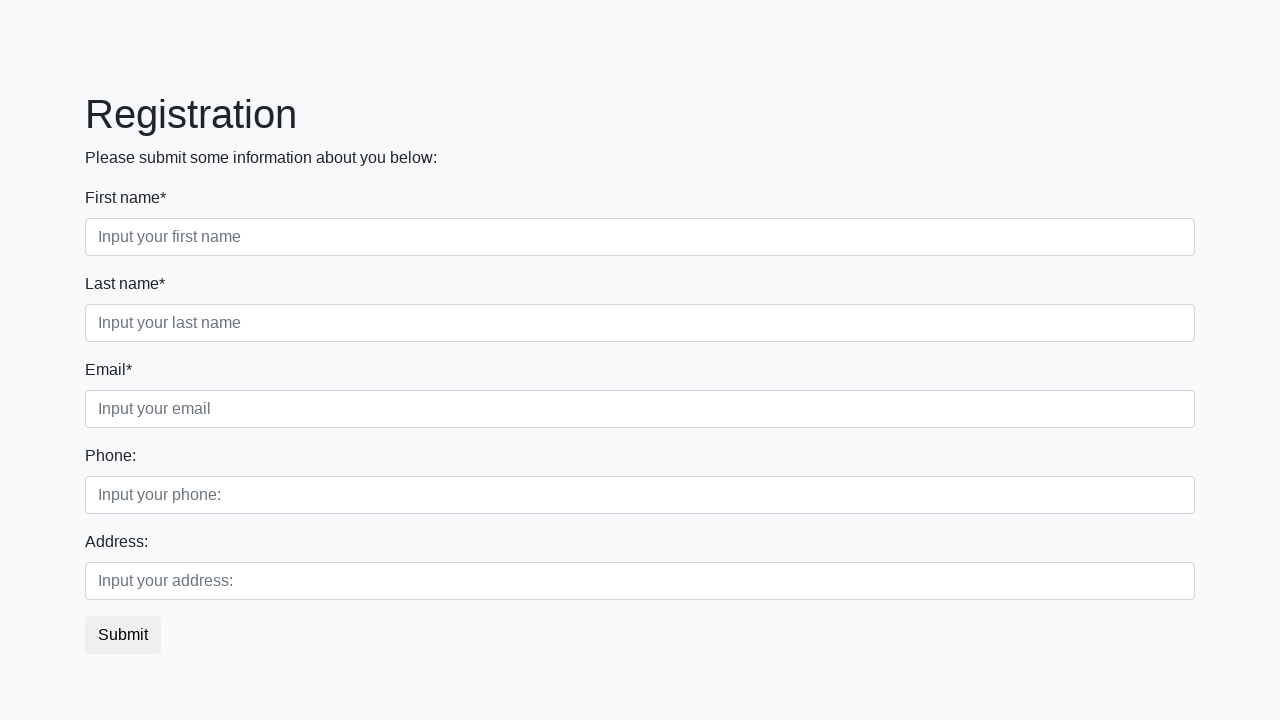

Filled first name field with 'Ivan' on input[placeholder="Input your first name"].first.form-control
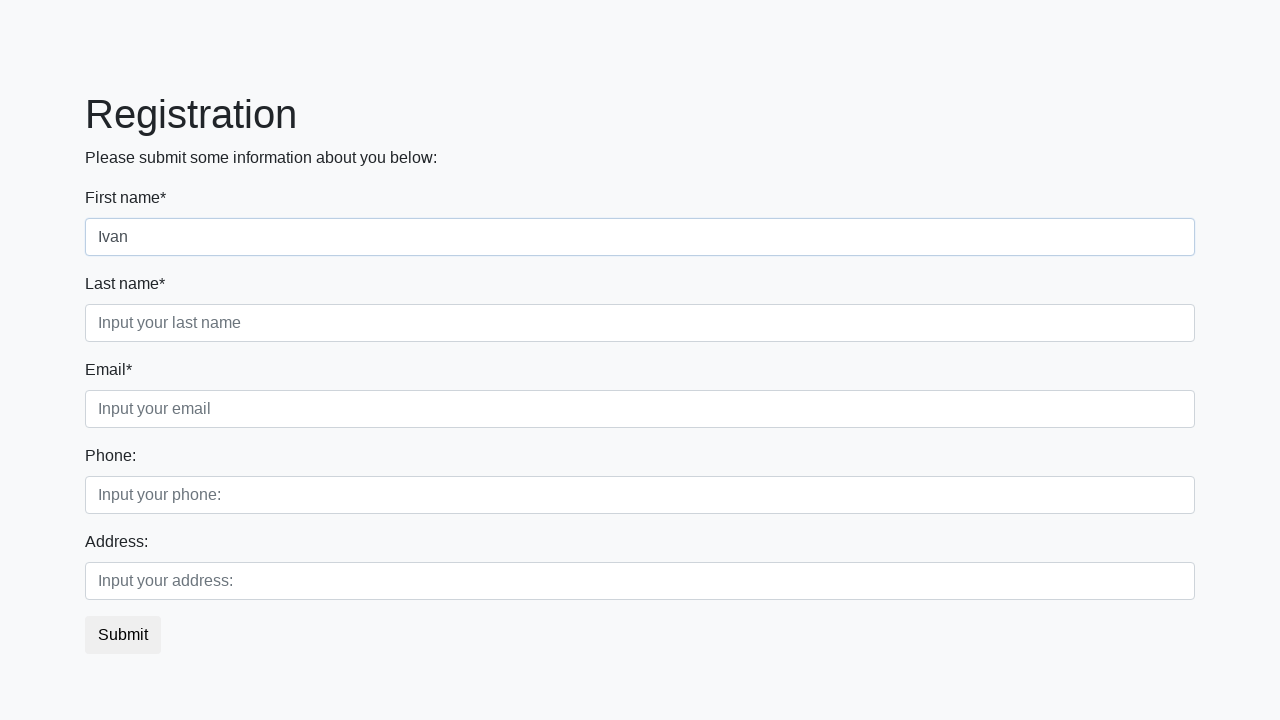

Filled last name field with 'Petrov' on input[placeholder="Input your last name"].second.form-control
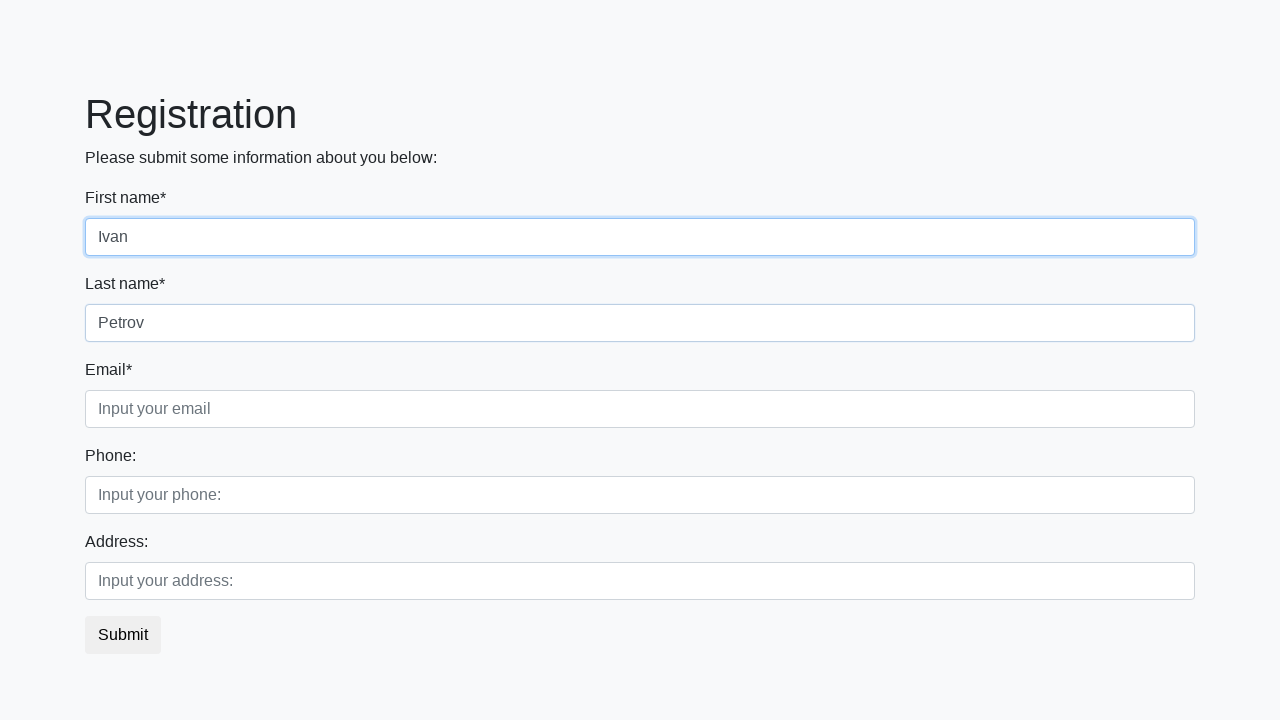

Filled email field with 'ipetr@mail.ru' on input[placeholder="Input your email"].third.form-control
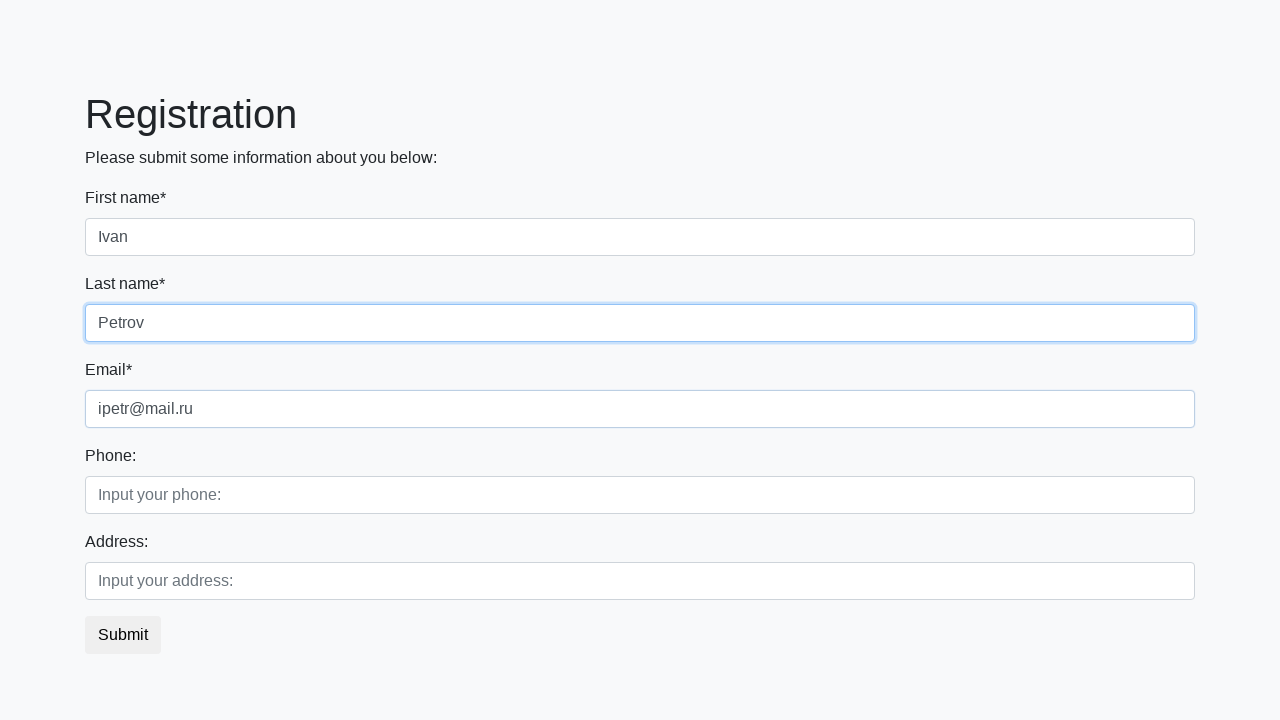

Clicked submit button at (123, 635) on button.btn
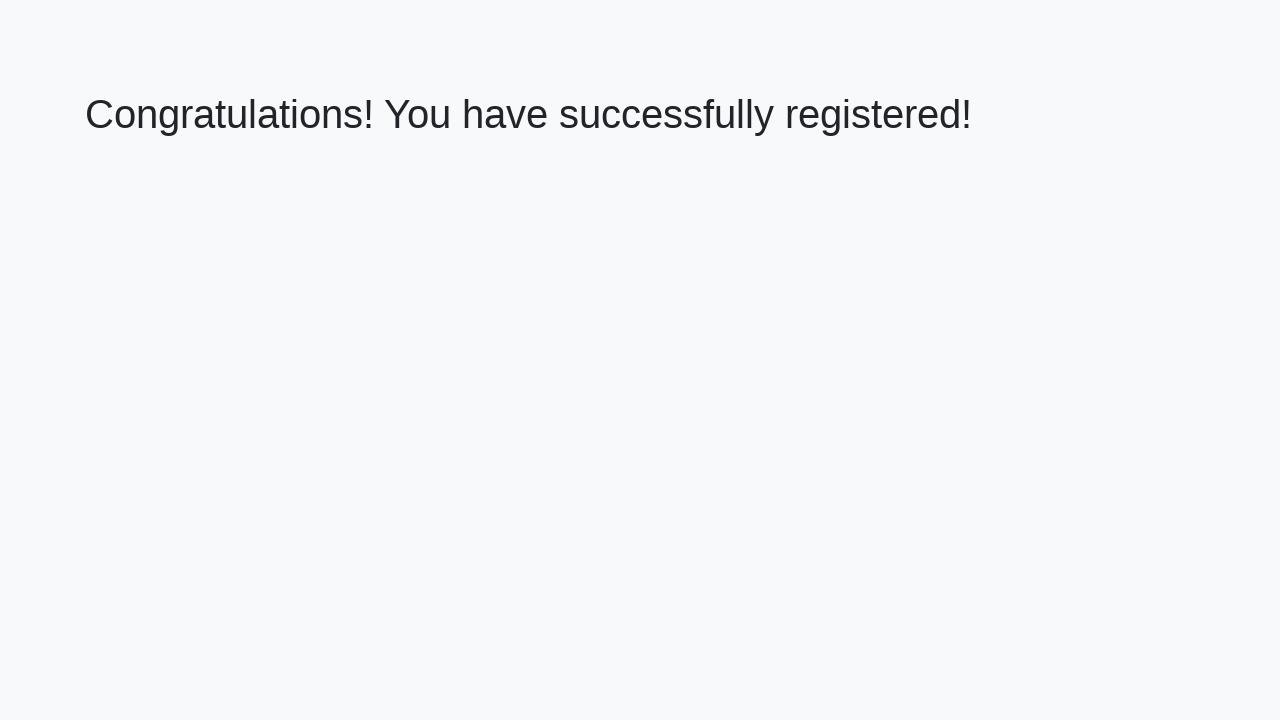

Success message header loaded
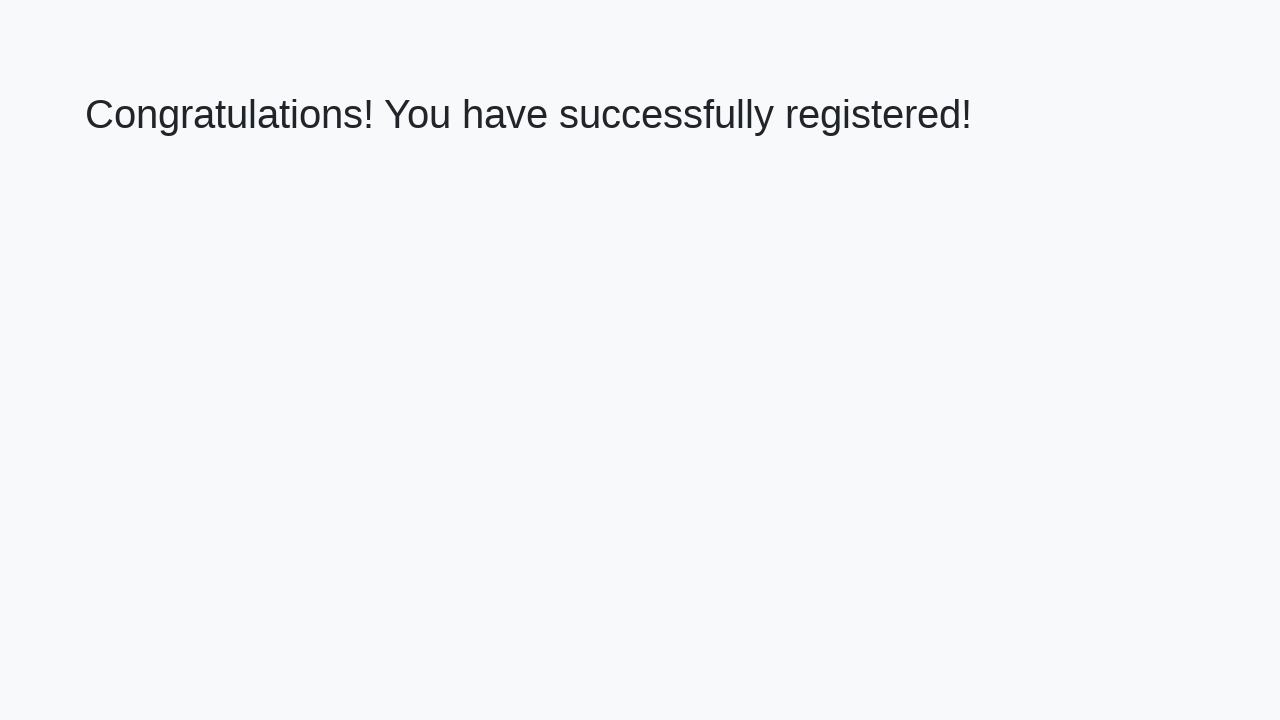

Retrieved success message text: 'Congratulations! You have successfully registered!'
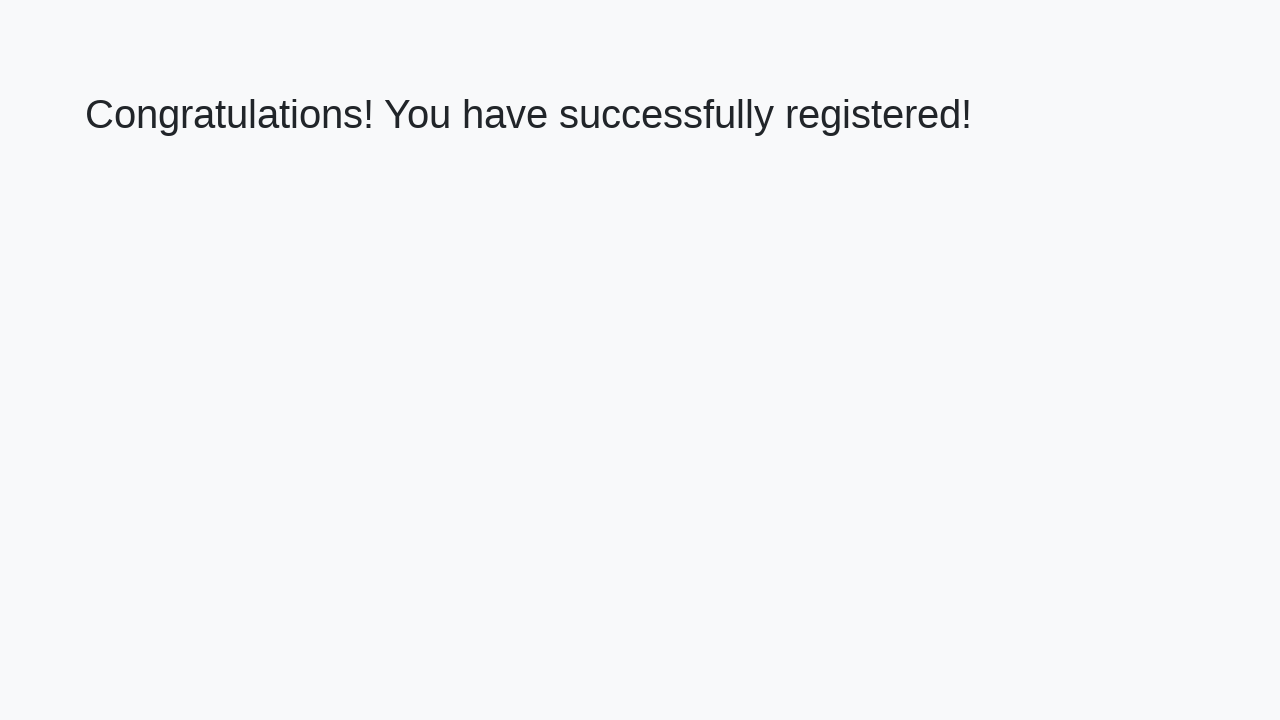

Verified success message matches expected text
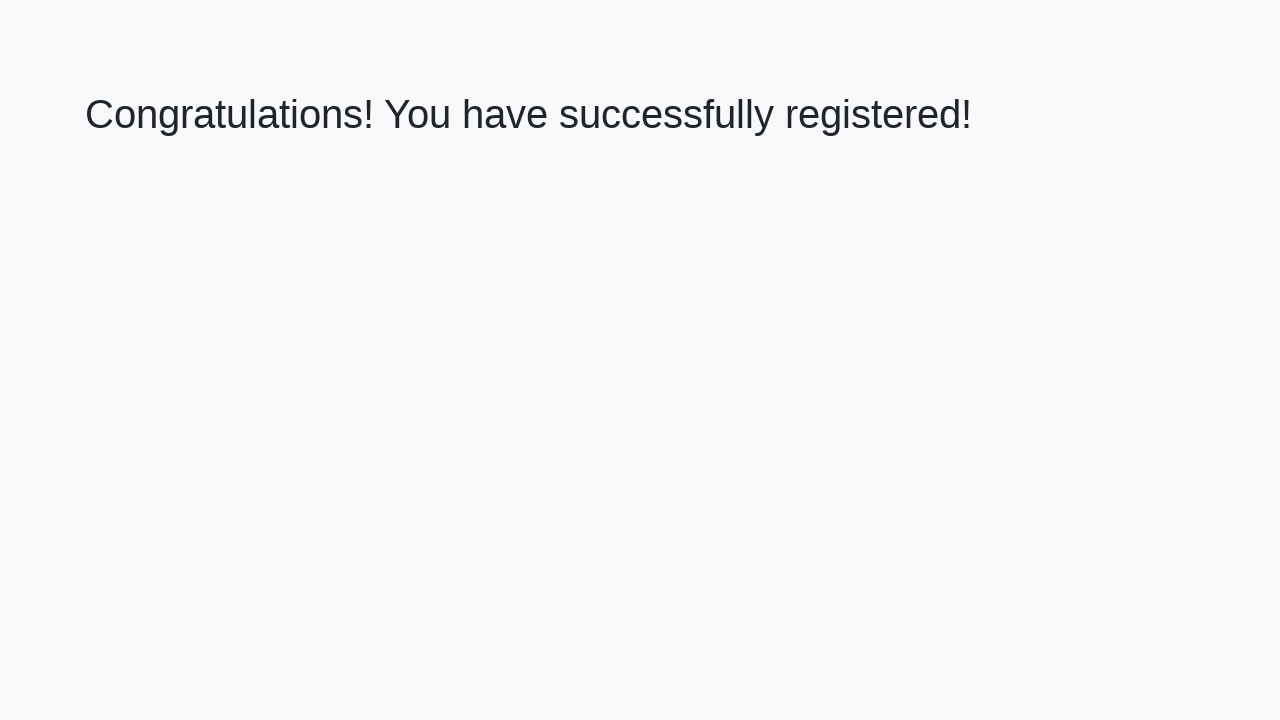

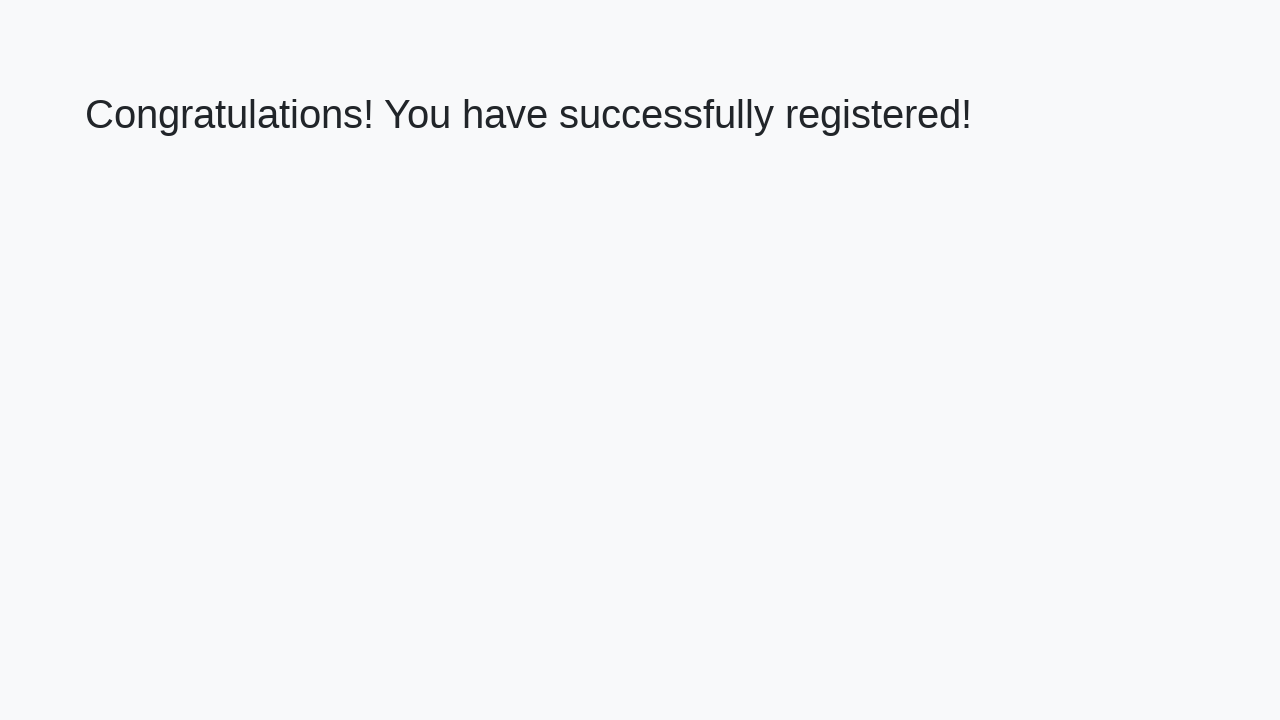